Tests right-click context menu functionality by performing a context click on a designated area, verifying the alert message, then clicking a link to open a new tab and verifying content on the second page.

Starting URL: https://the-internet.herokuapp.com/context_menu

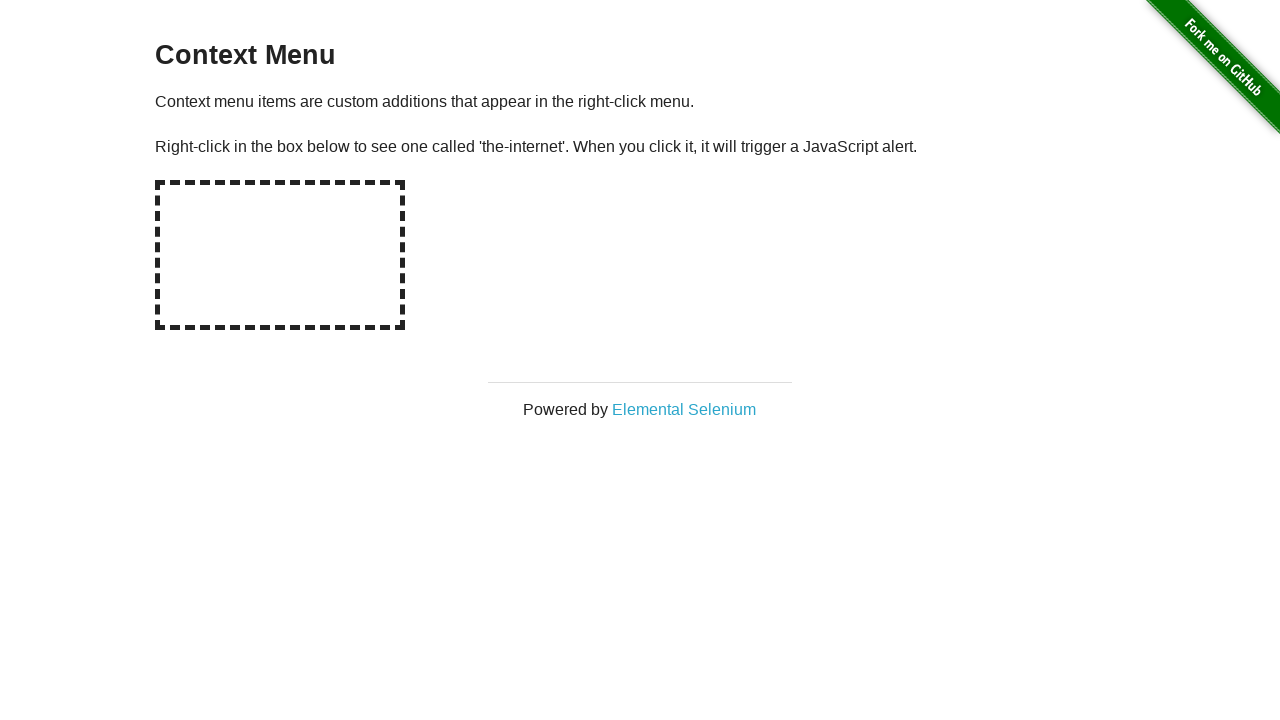

Right-clicked on the hot-spot box to trigger context menu at (280, 255) on #hot-spot
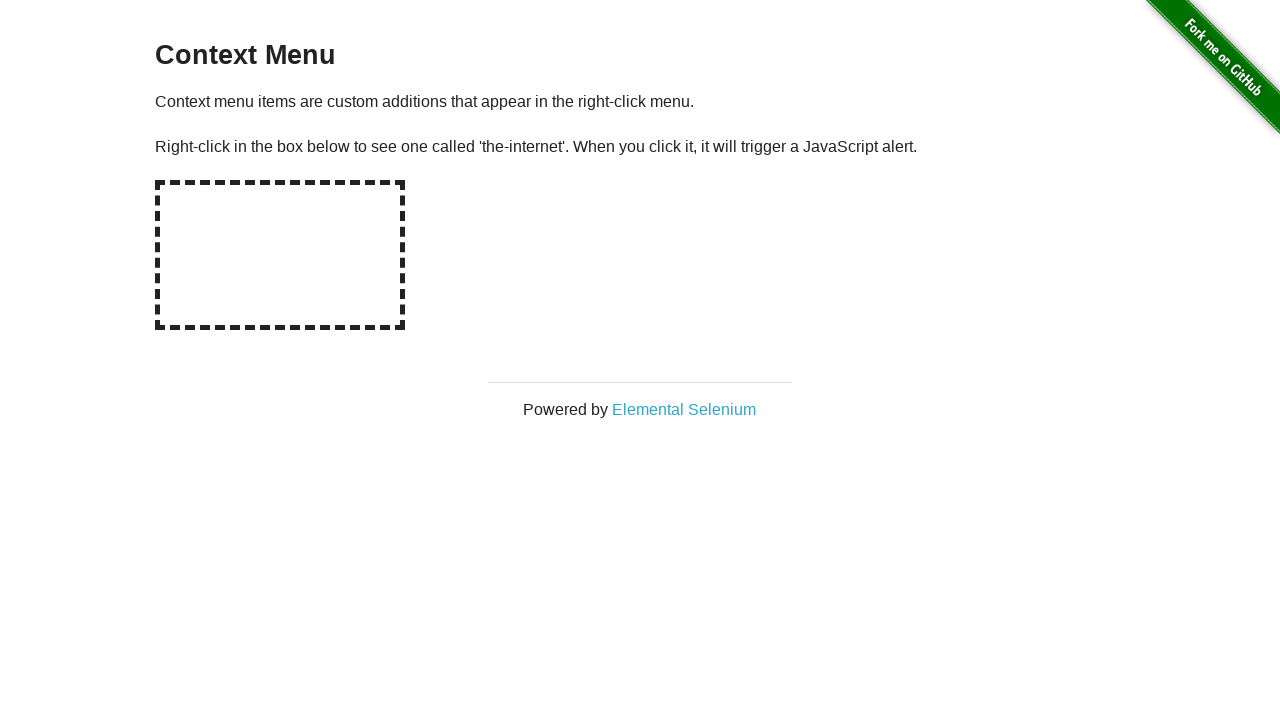

Set up dialog handler to capture alert message
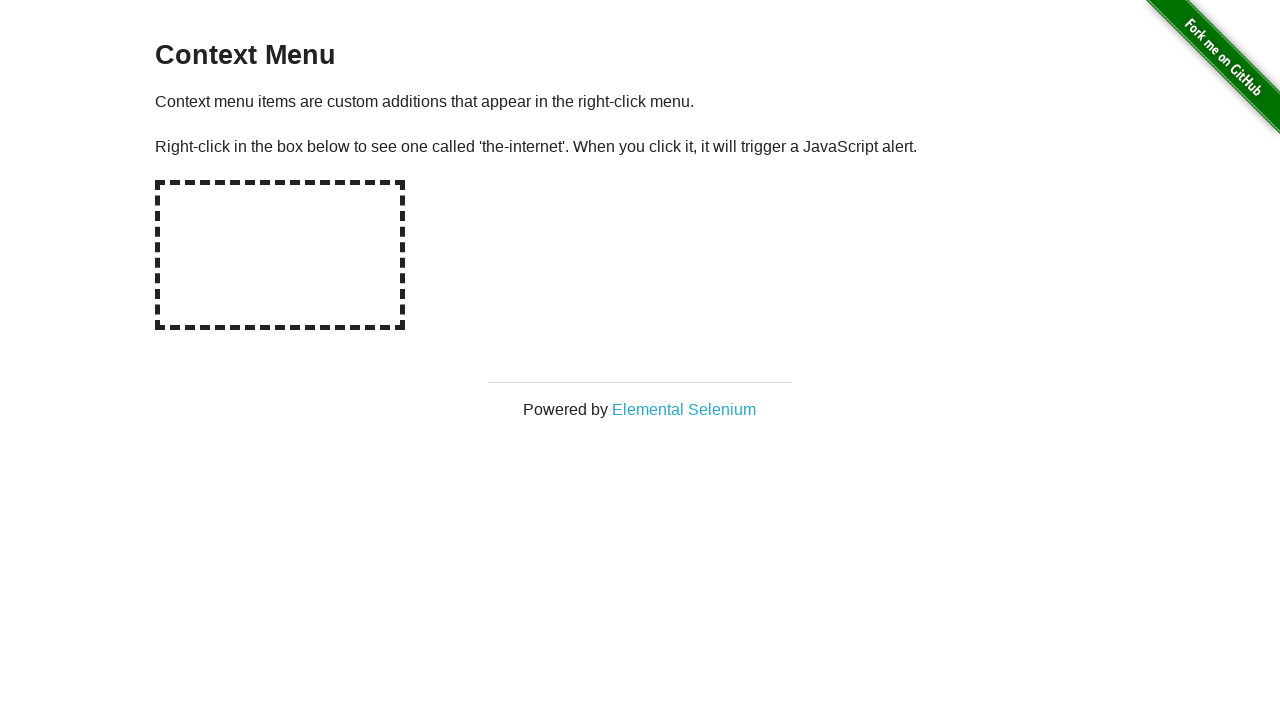

Right-clicked on hot-spot box again to trigger alert at (280, 255) on #hot-spot
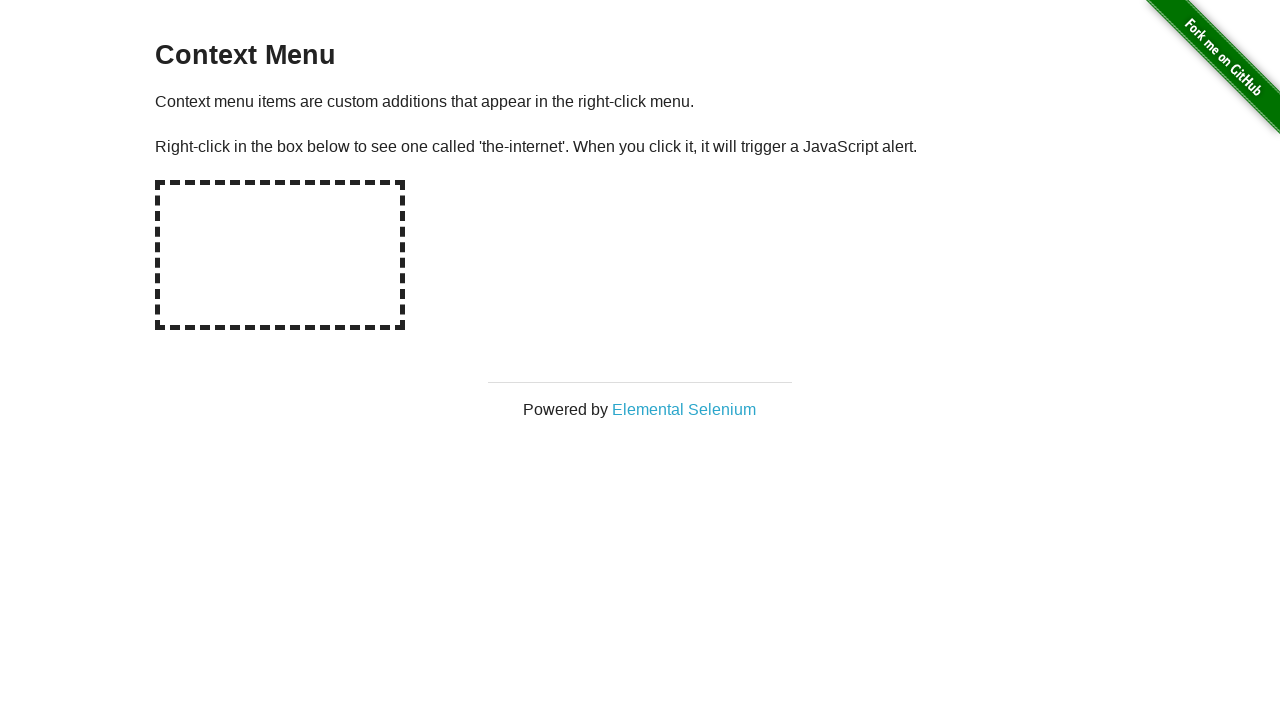

Waited for alert to be processed
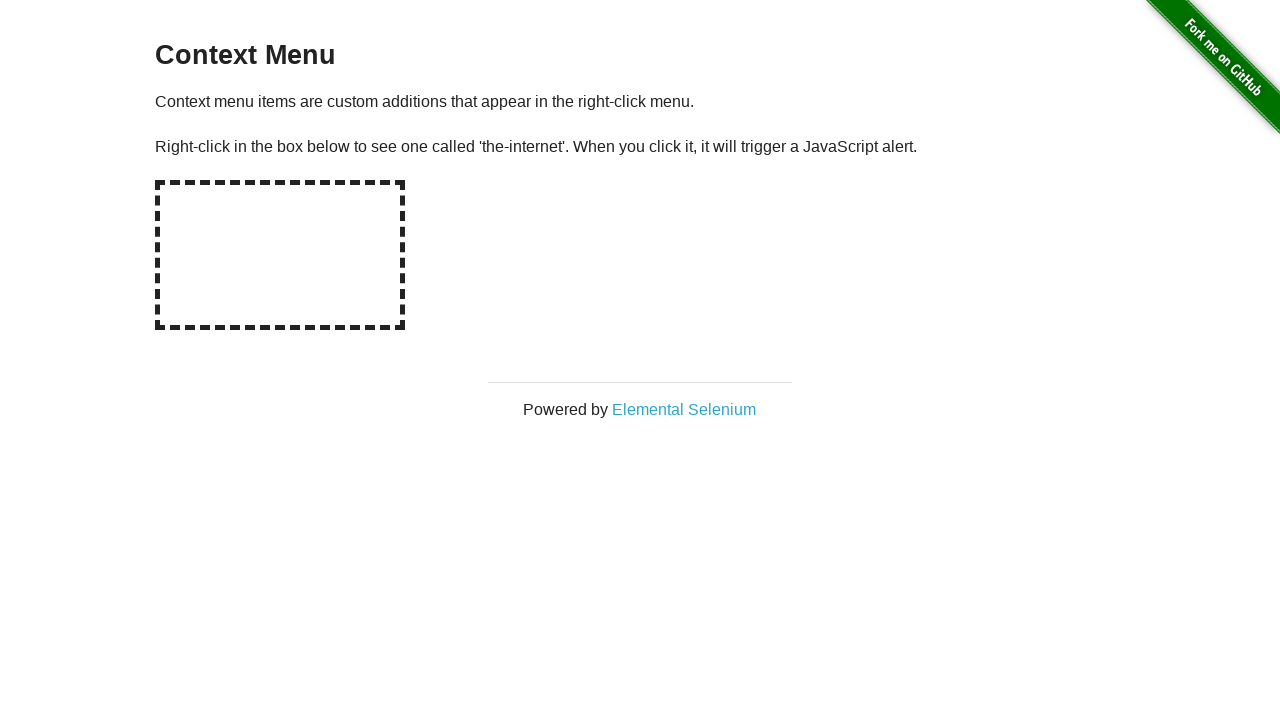

Verified alert message text is correct
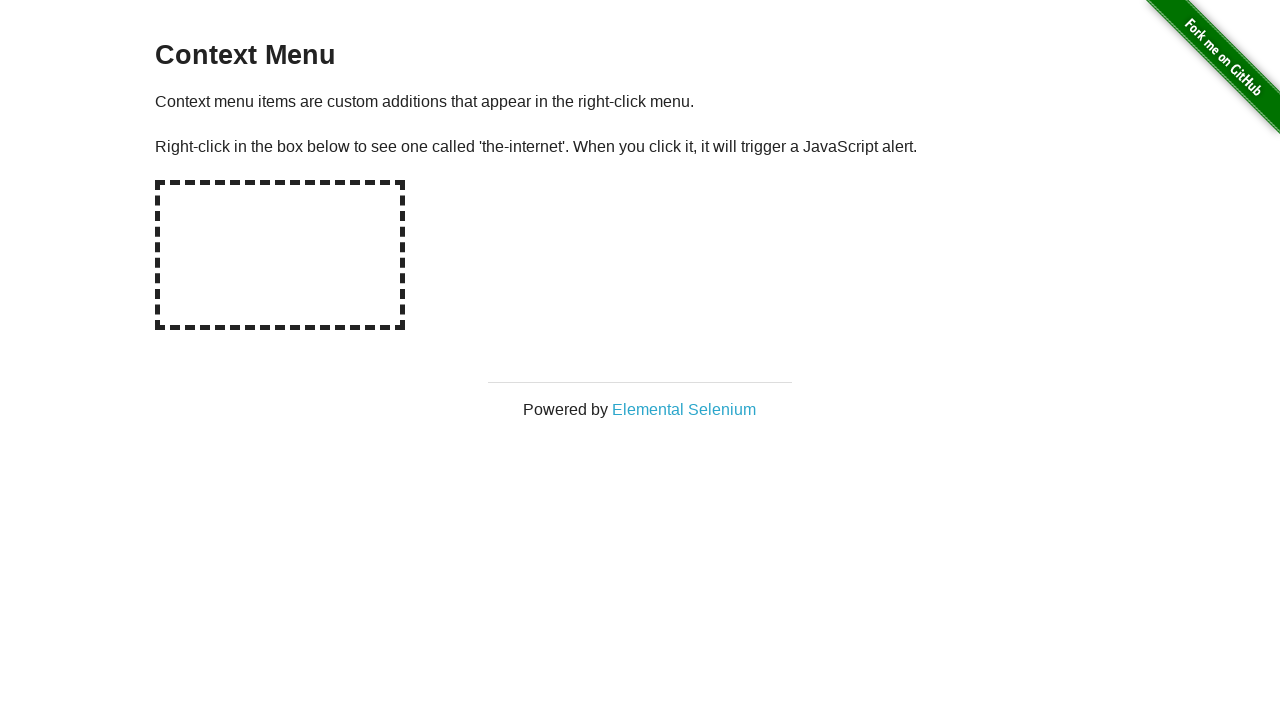

Clicked Elemental Selenium link to open in new tab at (684, 409) on text=Elemental Selenium
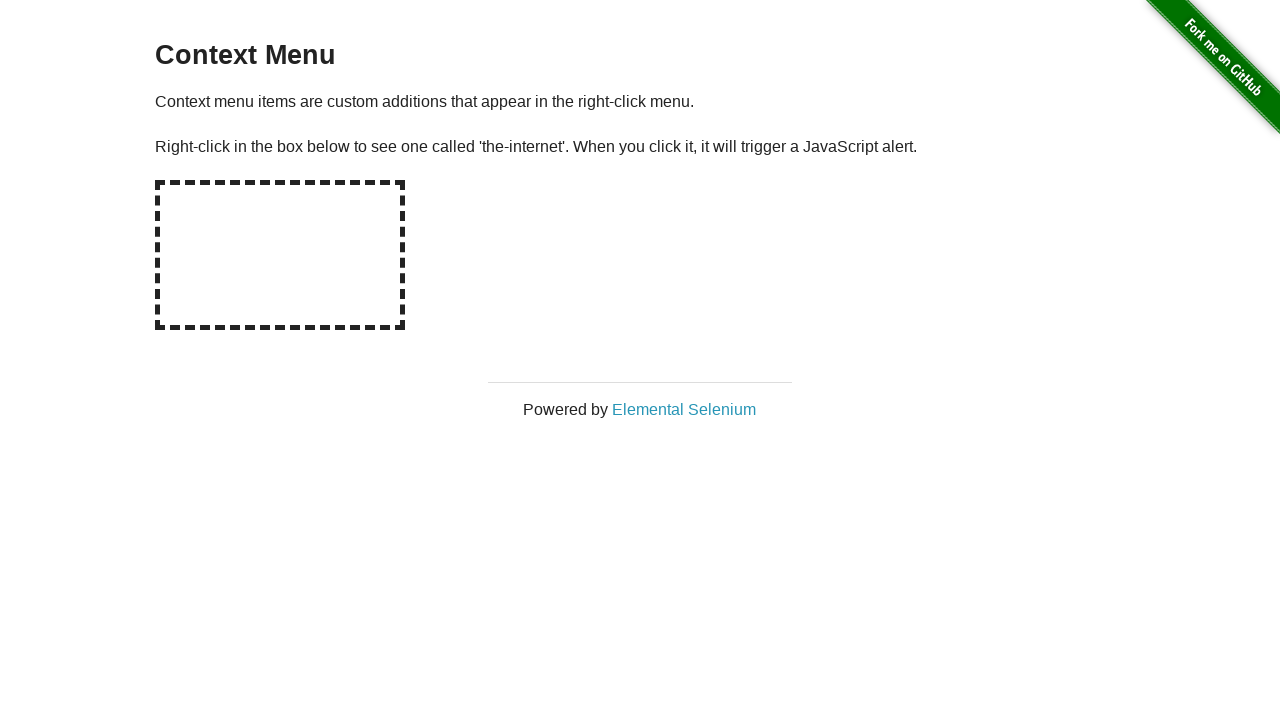

Switched to new tab and waited for page to load
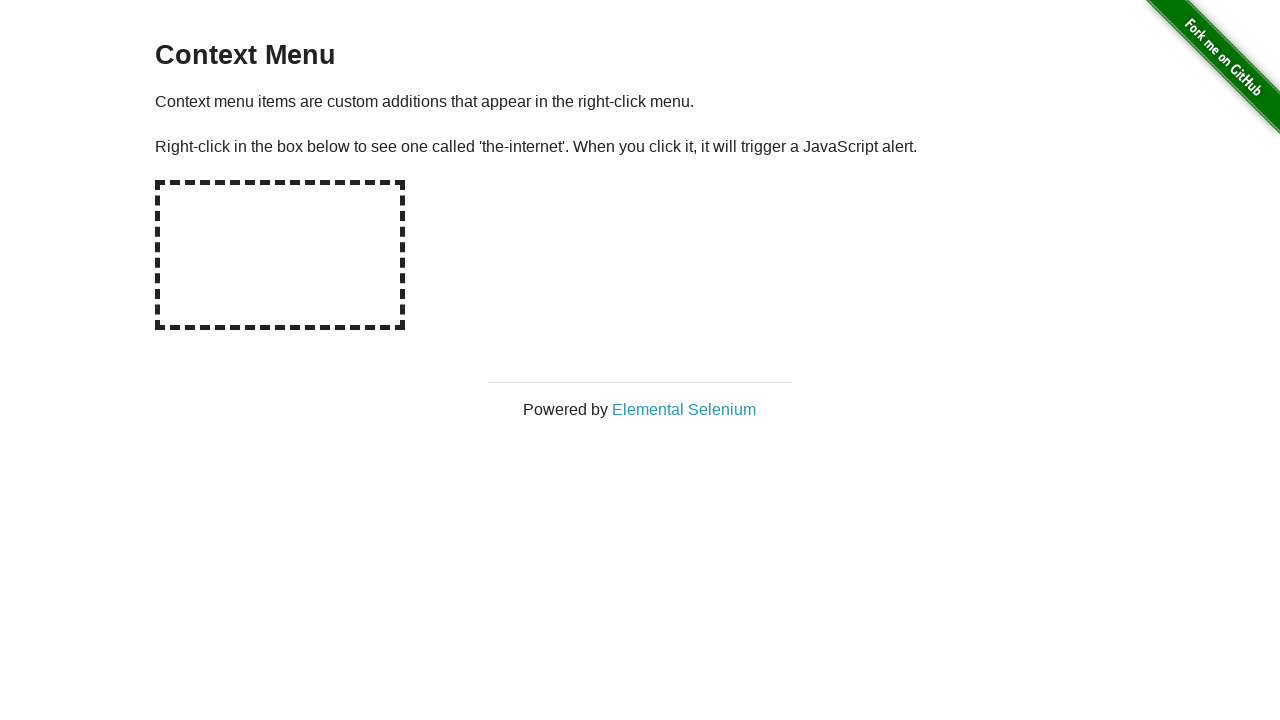

Verified h1 heading text is 'Elemental Selenium'
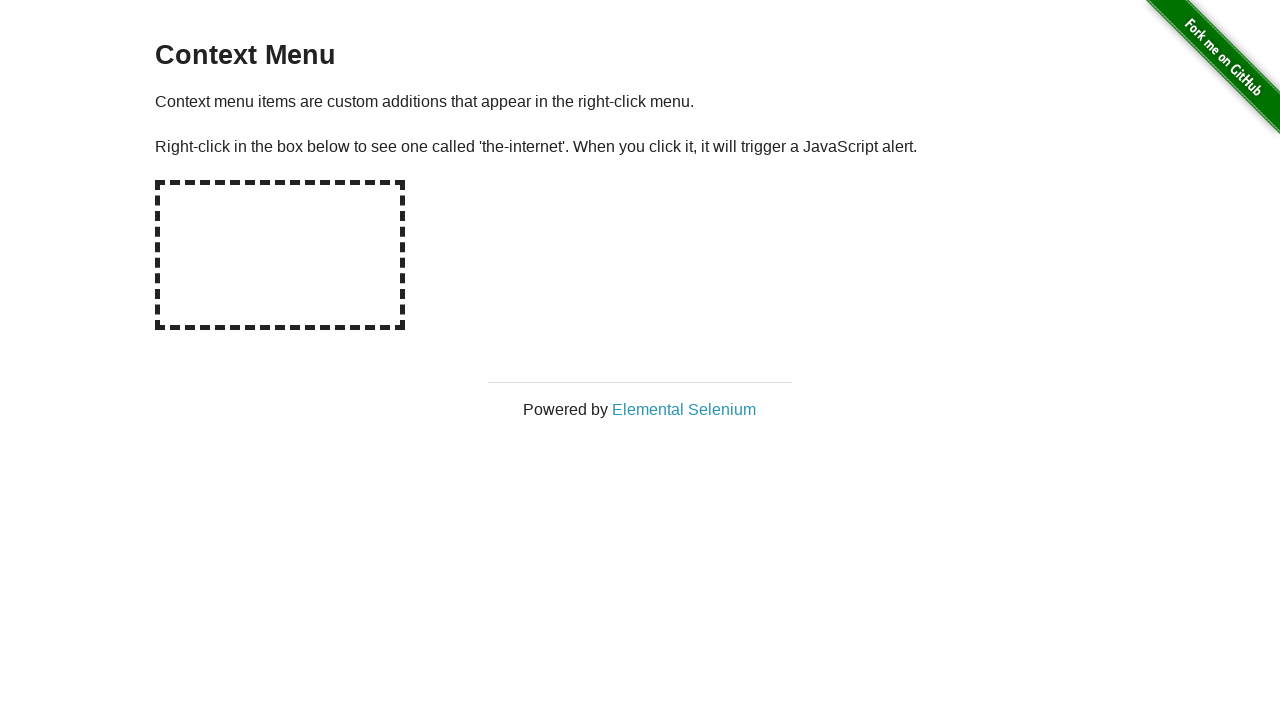

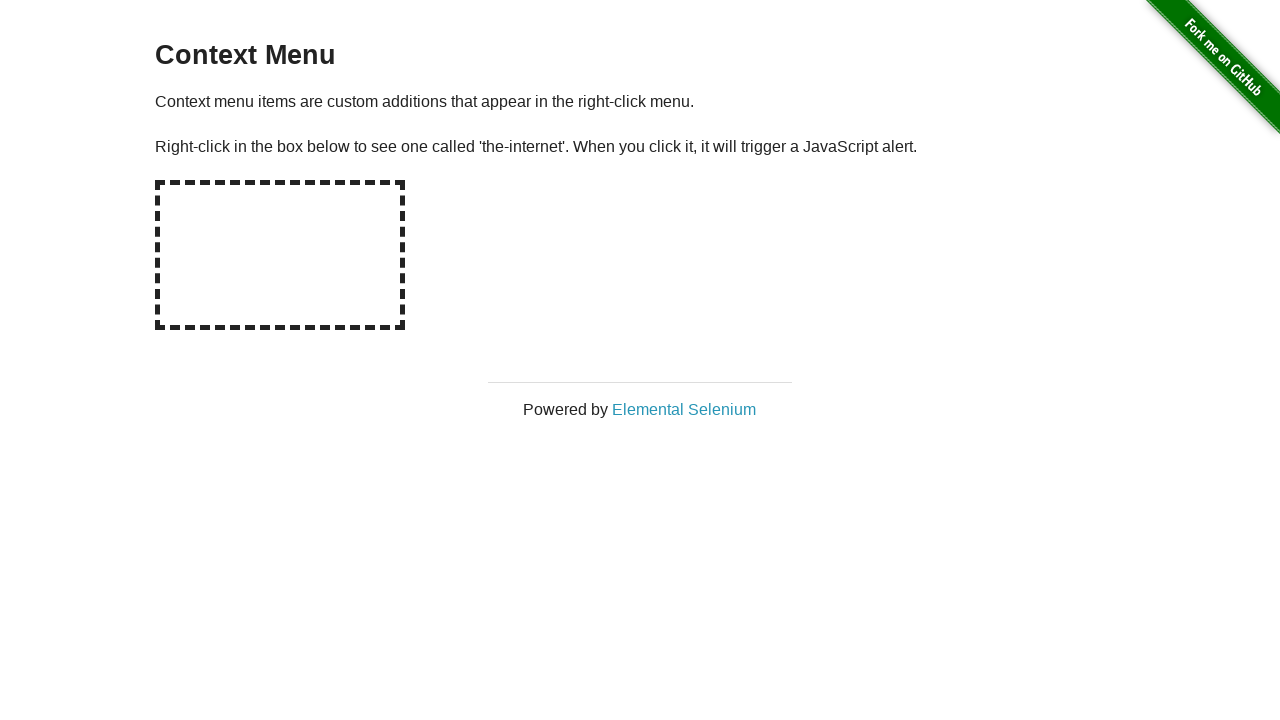